Tests table content by navigating to the Simple table page and verifying the first column values.

Starting URL: https://letcode.in/

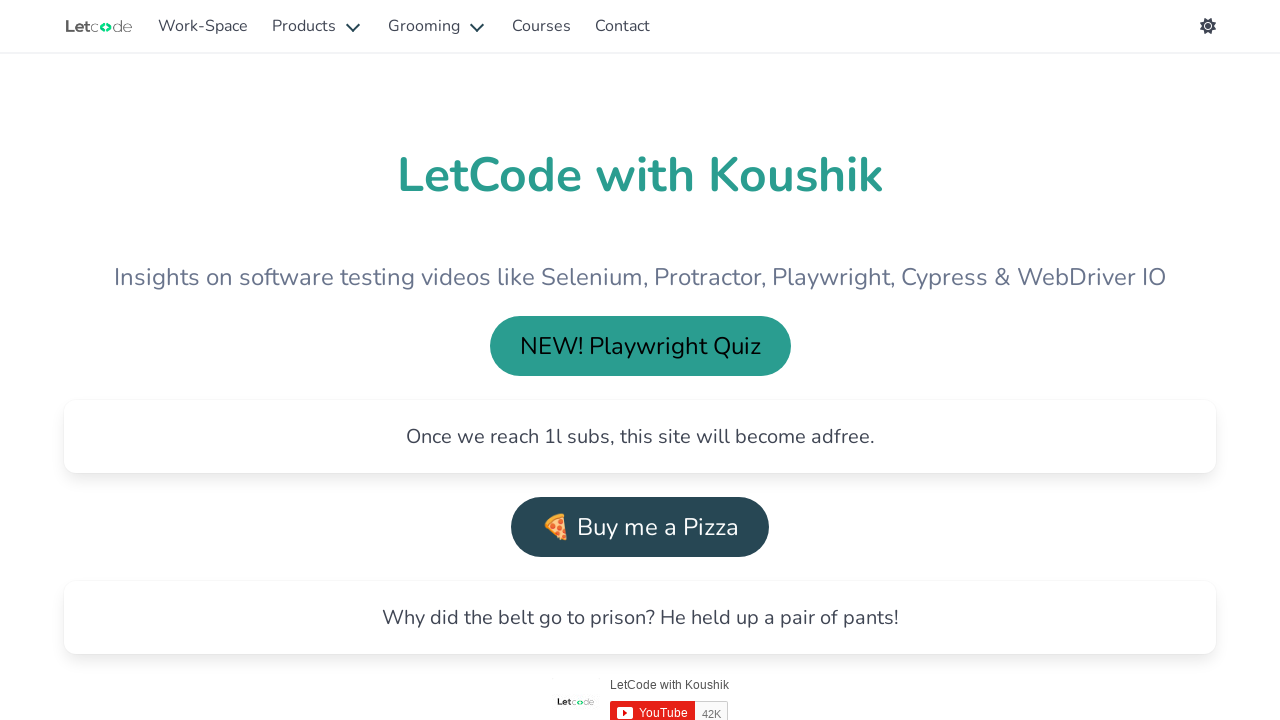

Clicked 'Explore Workspace' link at (346, 360) on internal:role=link[name="Explore Workspace"i]
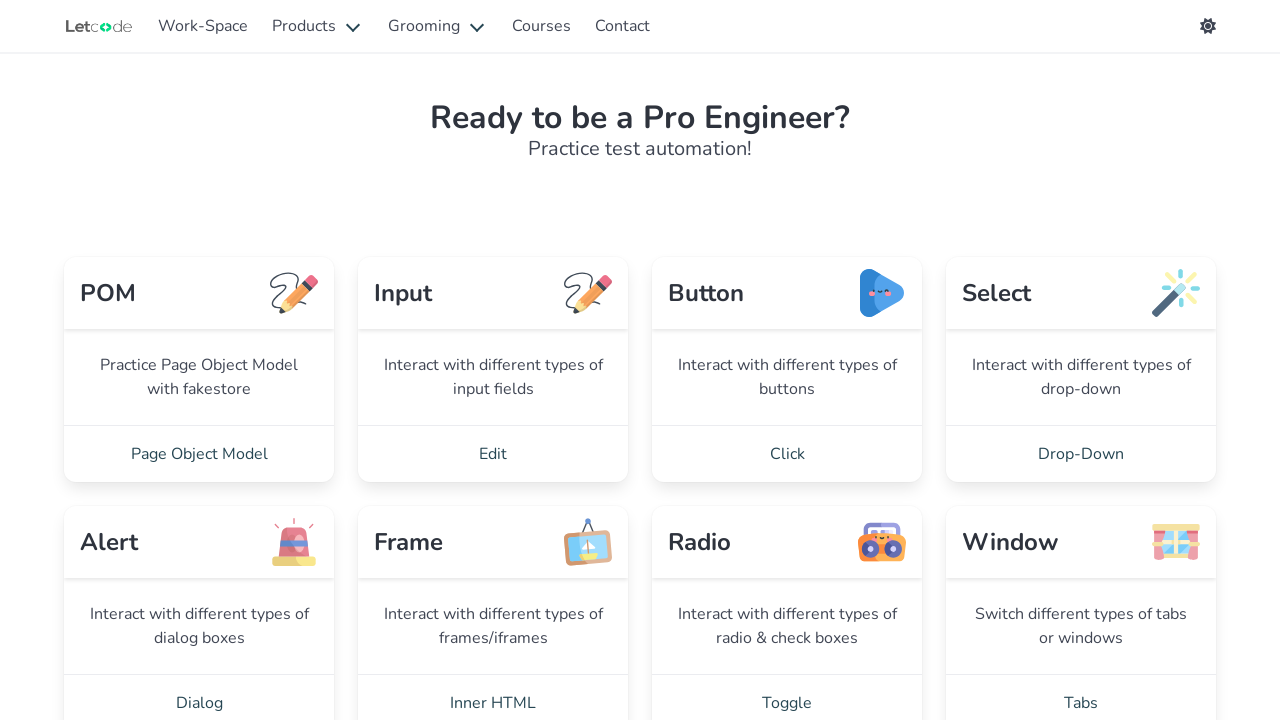

Clicked 'Simple table' link at (1081, 360) on internal:role=link[name="Simple table"i]
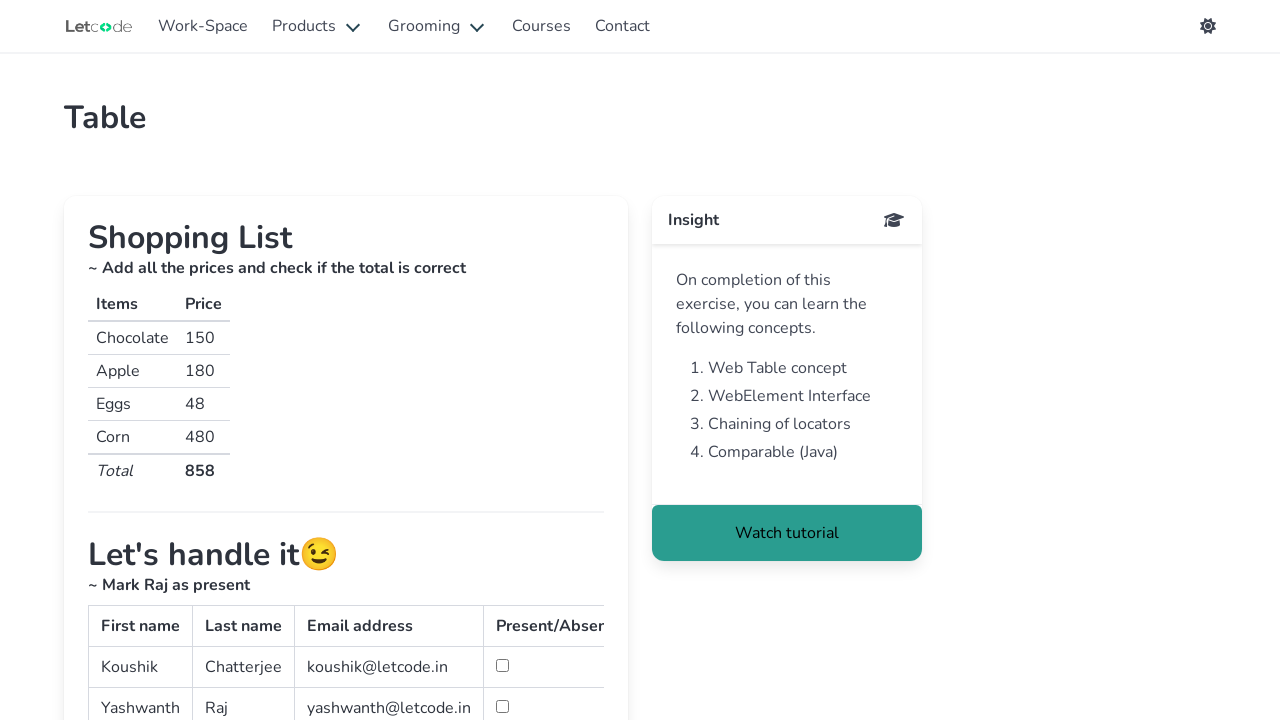

Waited for simple table rows to load
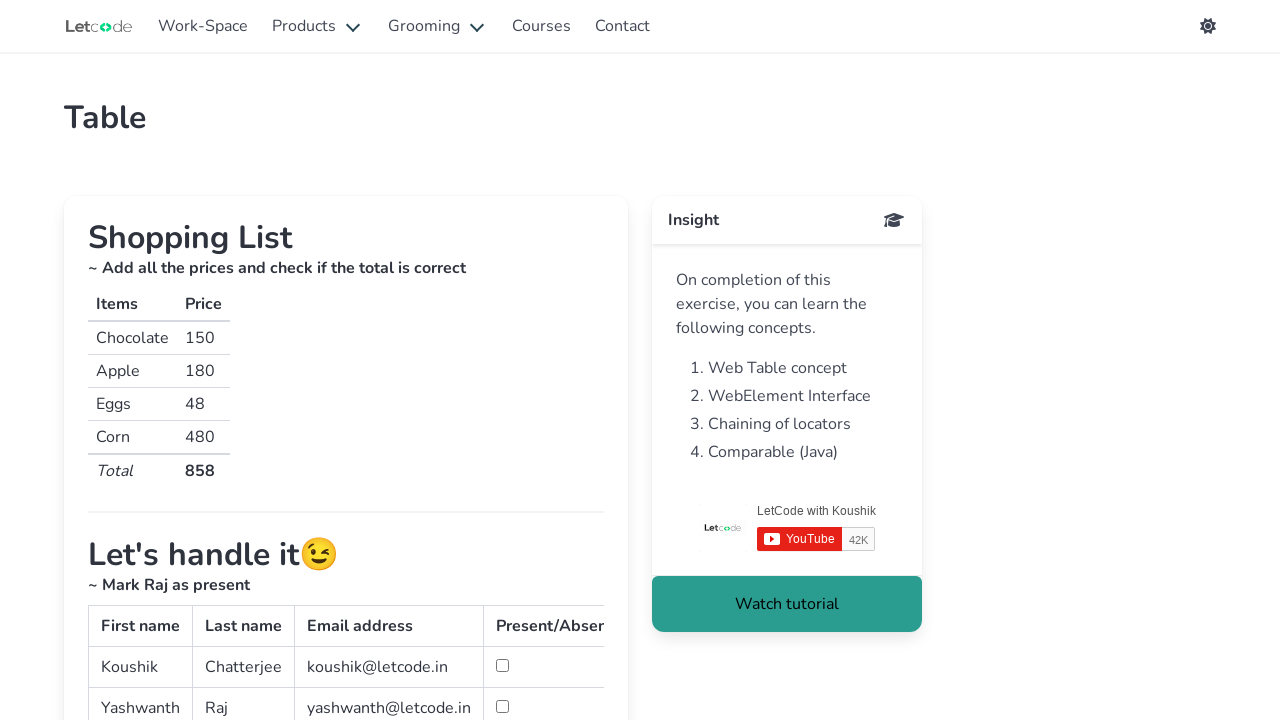

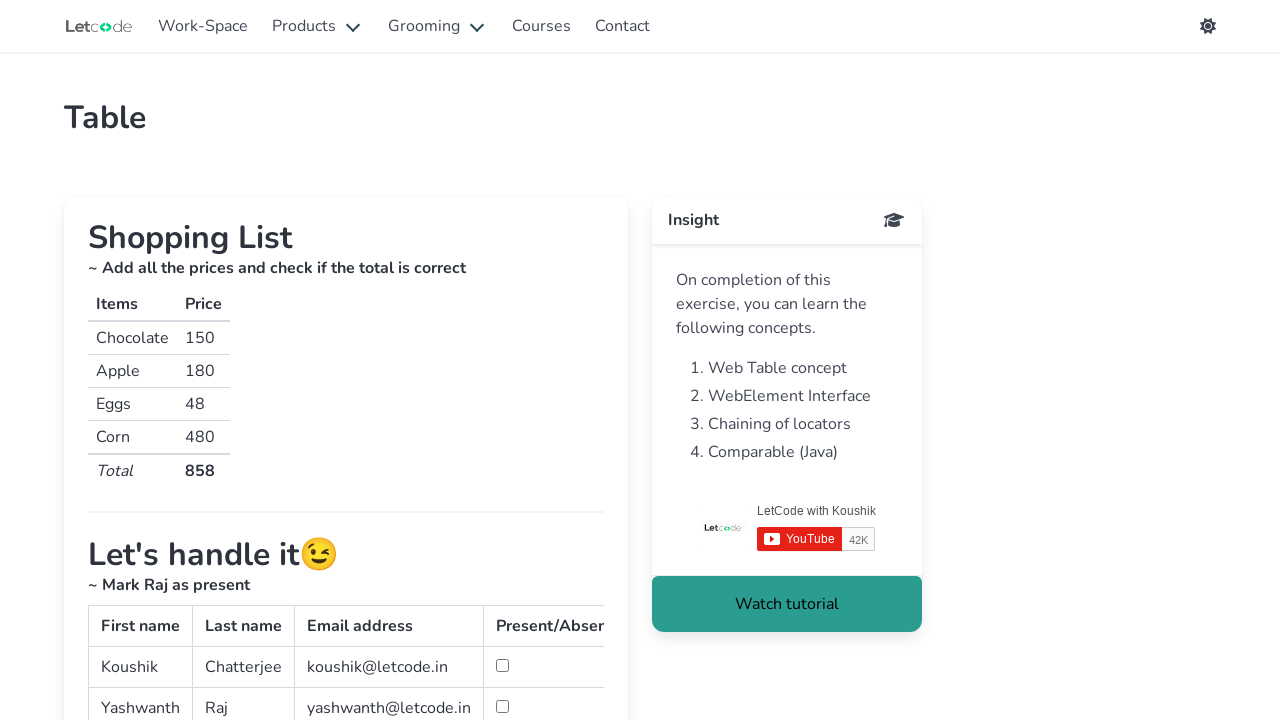